Demonstrates copy-paste functionality by entering text in the first textbox, selecting all and copying it, then tabbing to the second textbox and pasting the content using keyboard shortcuts.

Starting URL: https://text-compare.com

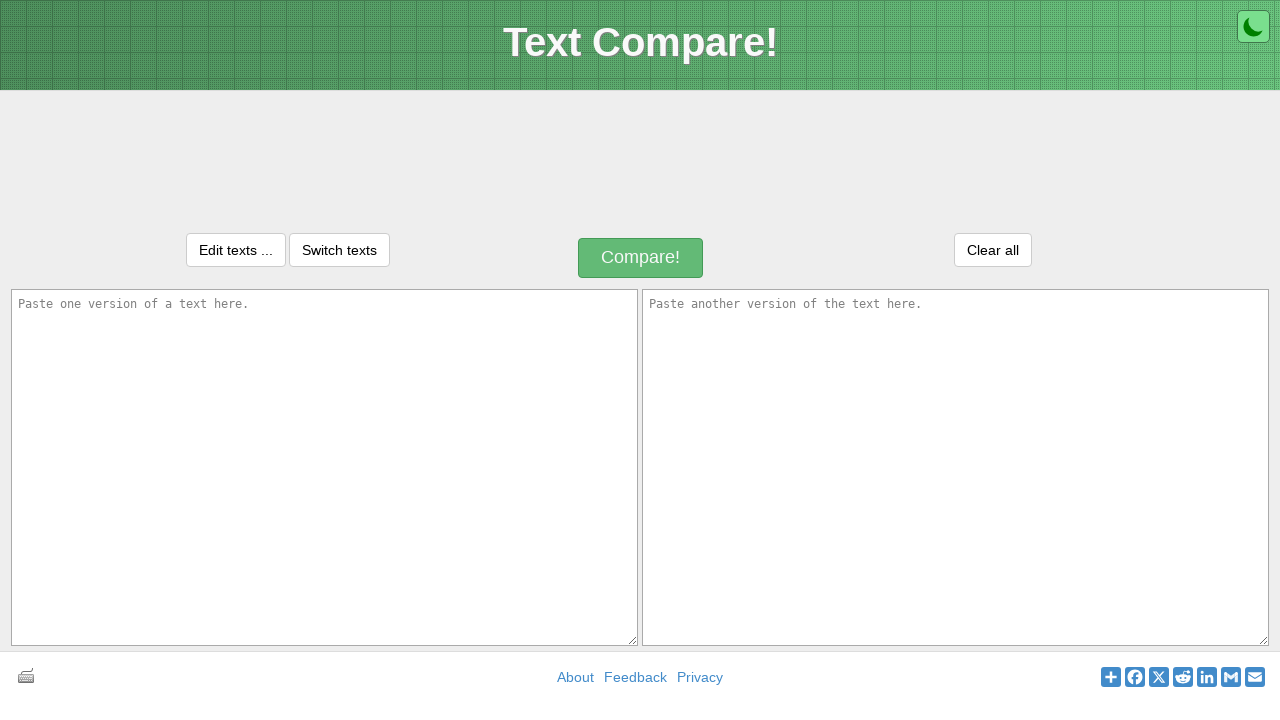

Entered sample text into first textbox on #inputText1
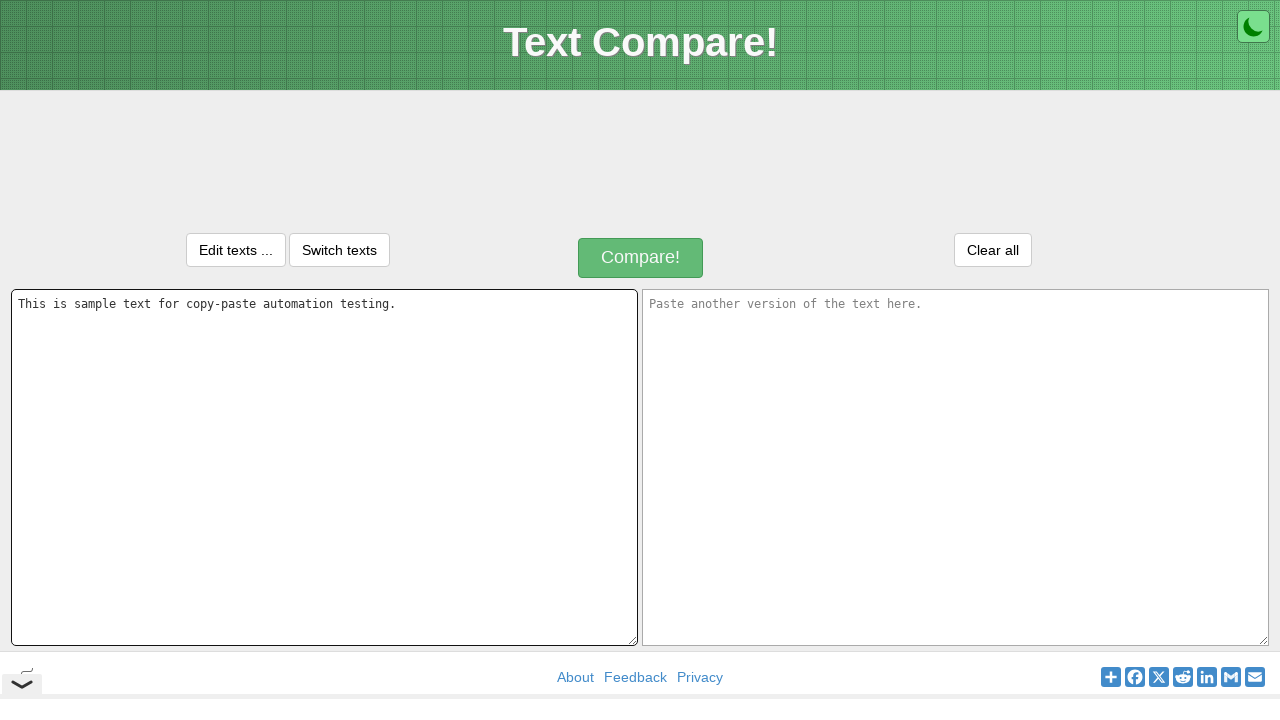

Clicked first textbox to focus it at (324, 467) on #inputText1
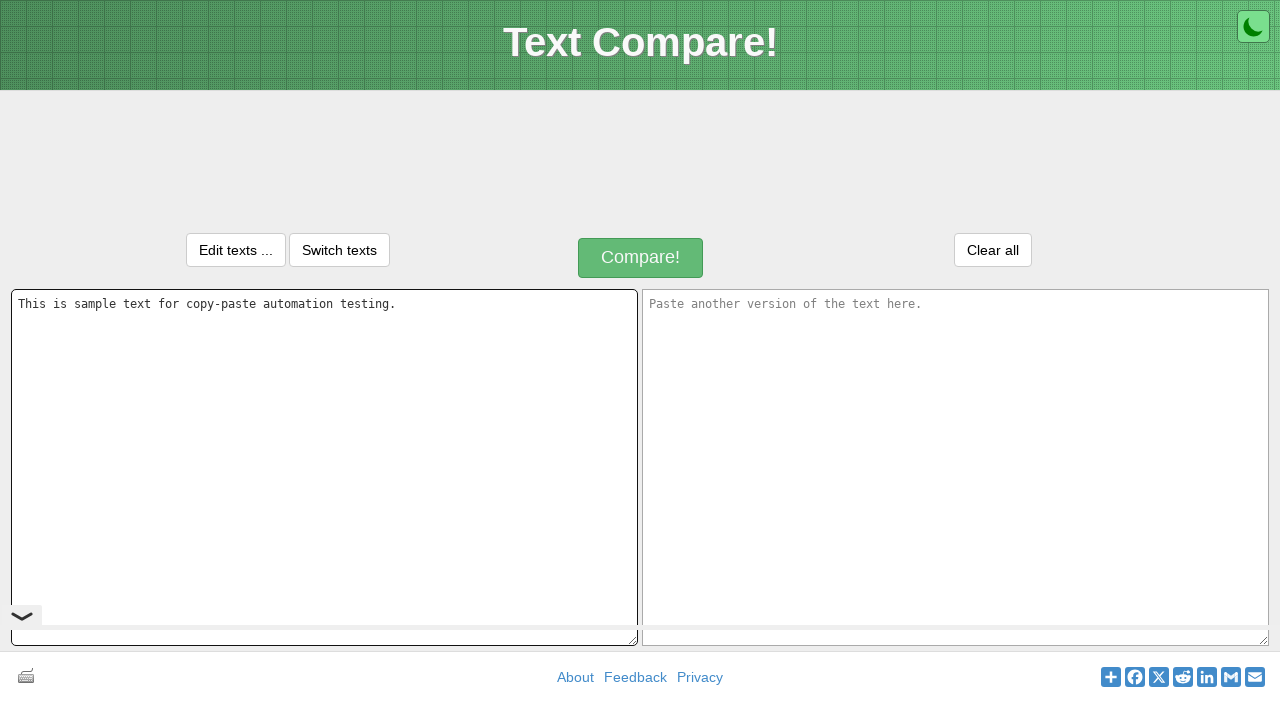

Selected all text in first textbox using Ctrl+A
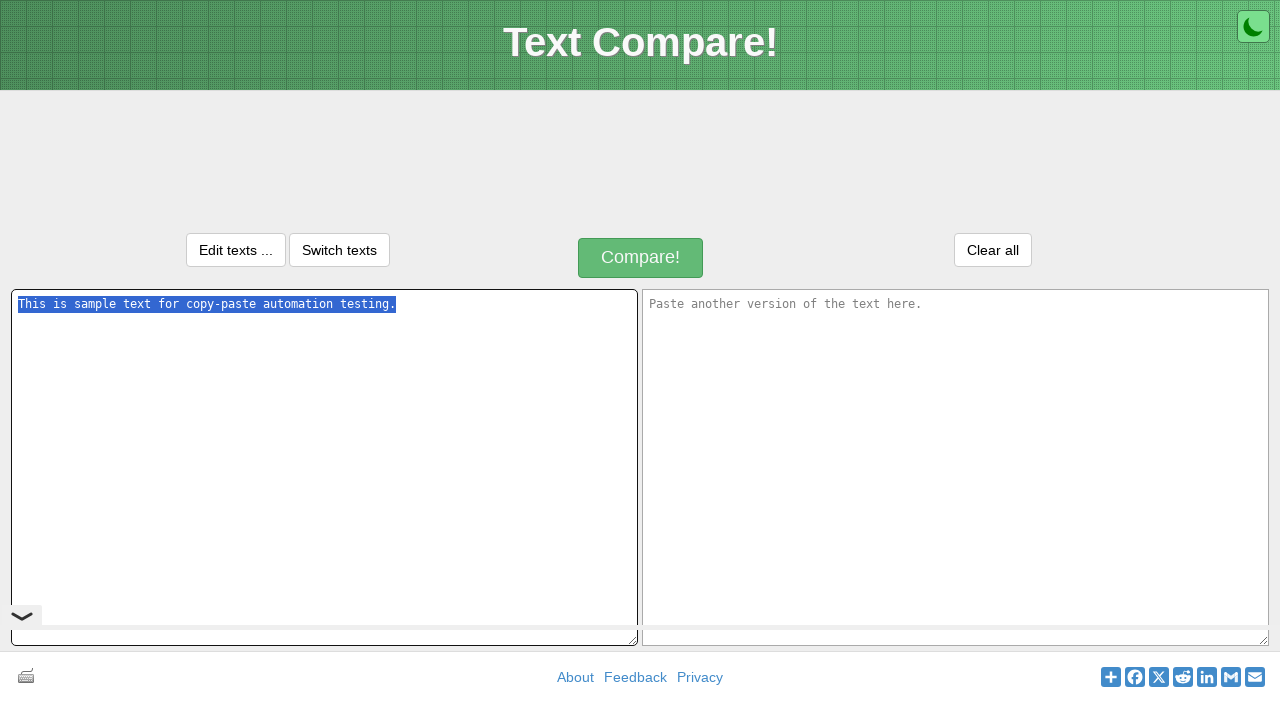

Copied selected text using Ctrl+C
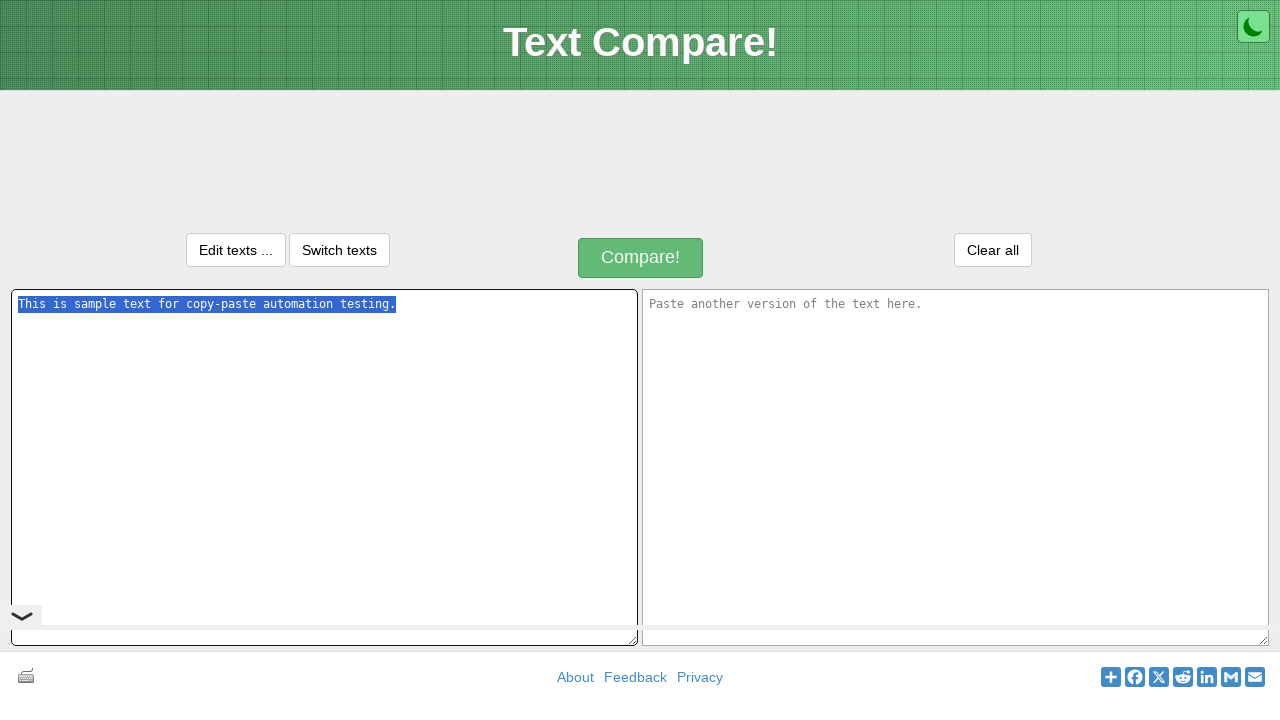

Tabbed to second textbox
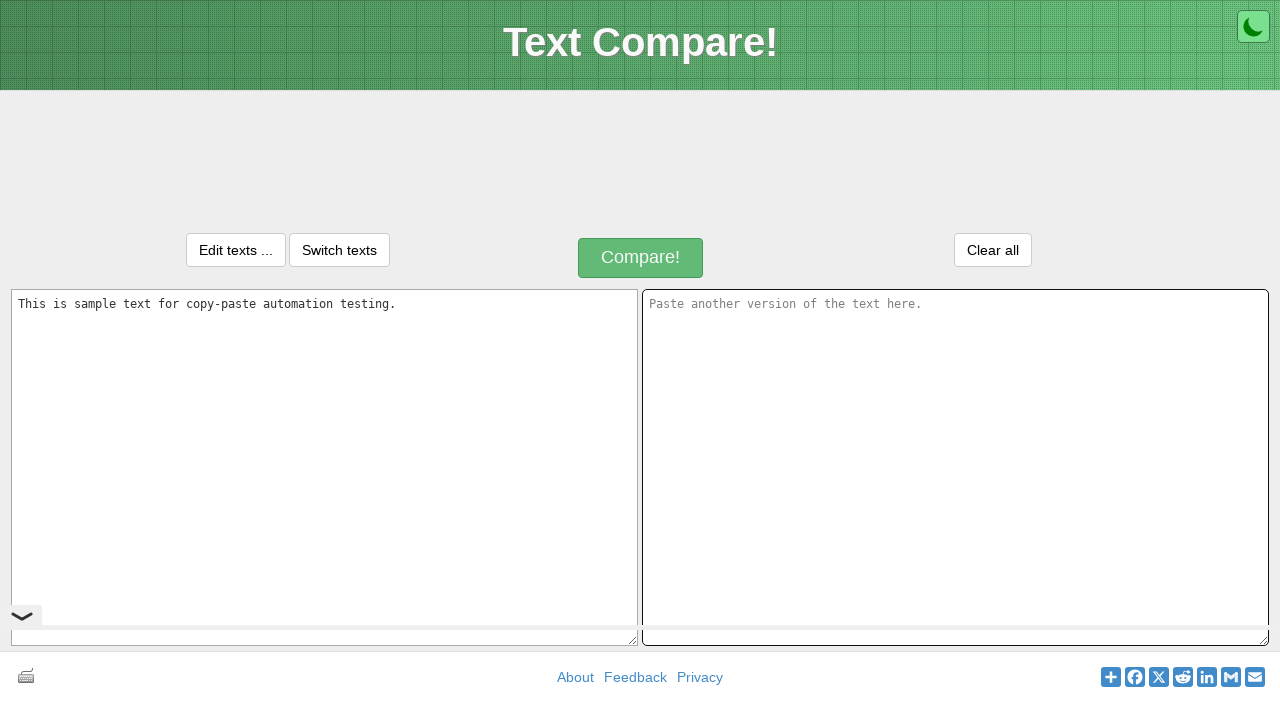

Pasted copied text into second textbox using Ctrl+V
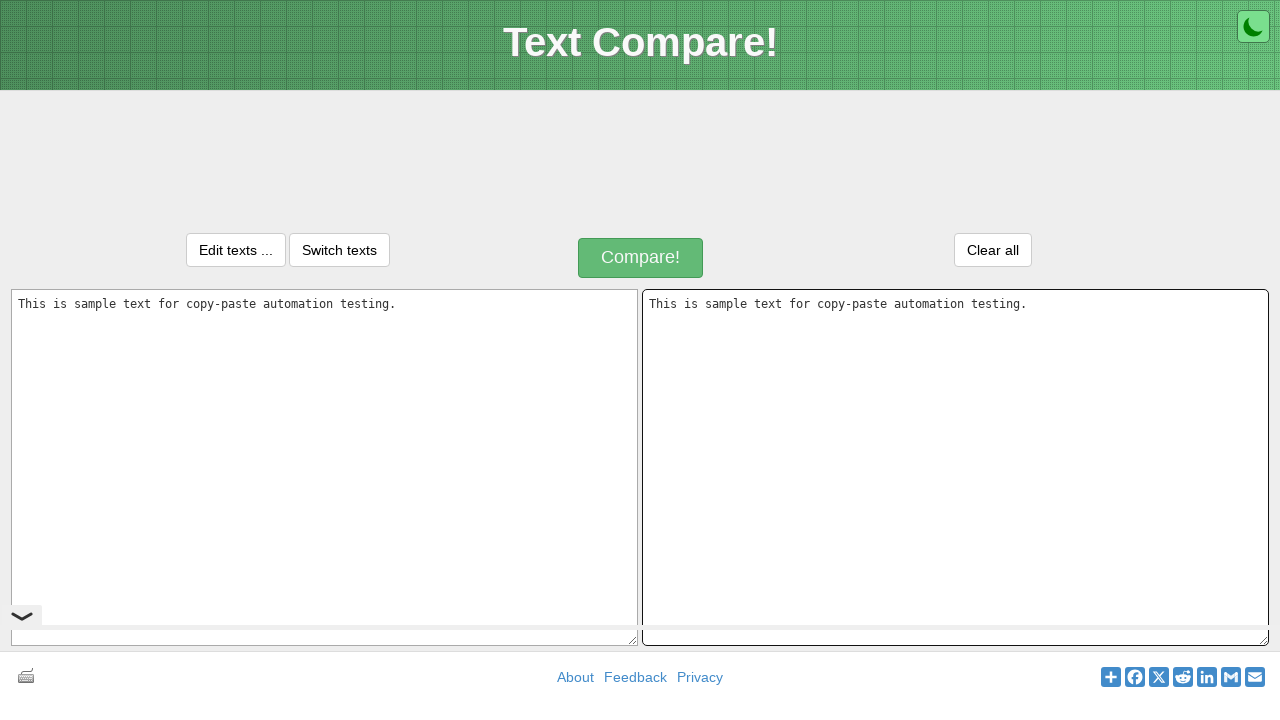

Waited 1 second to observe paste result
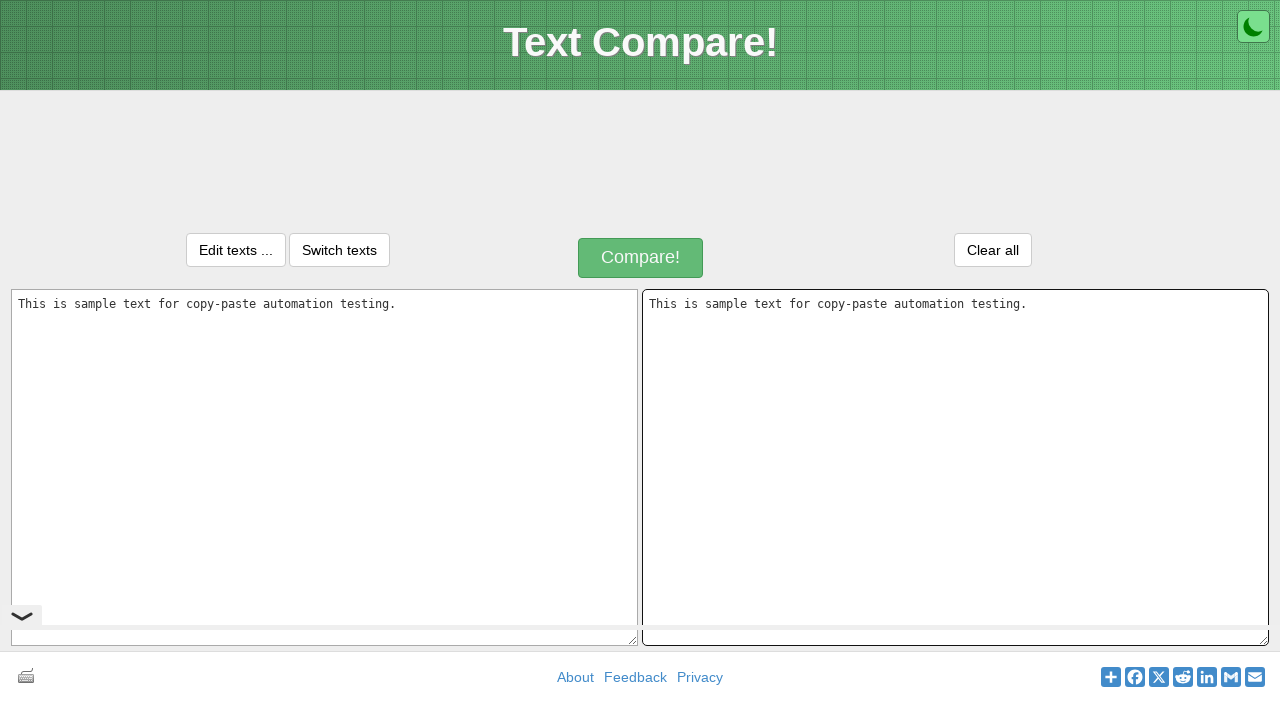

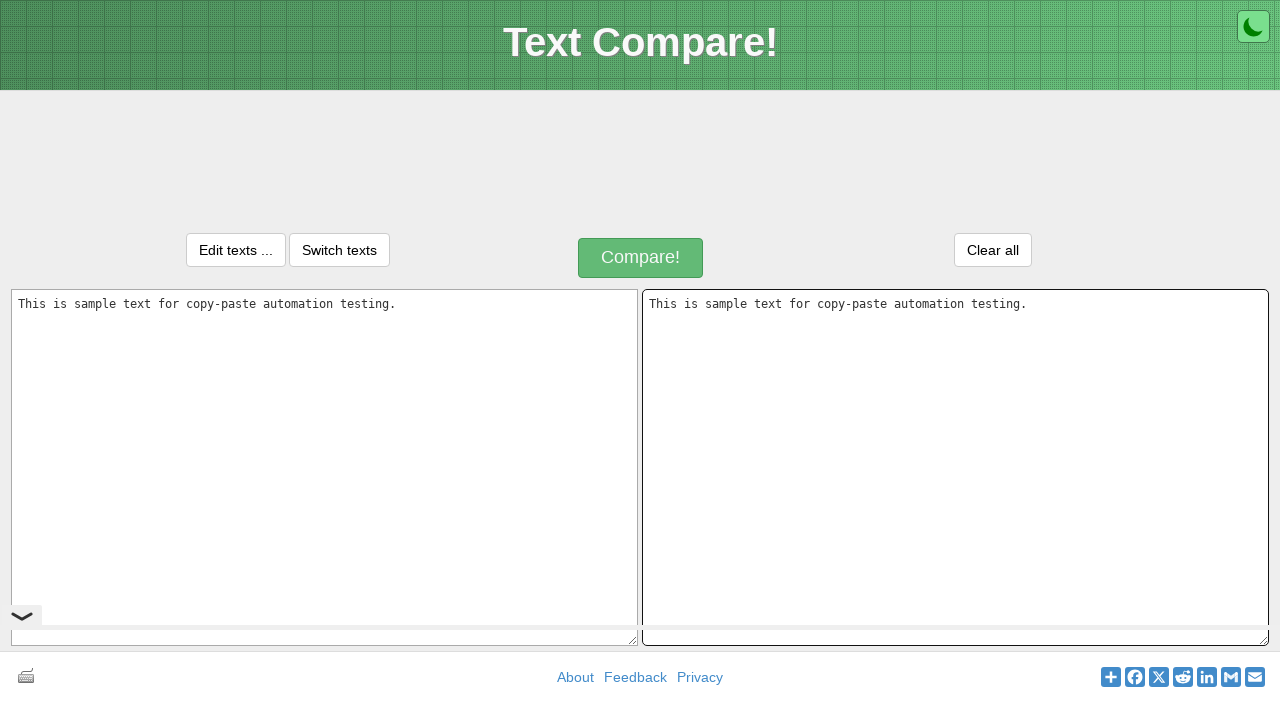